Tests that the browser back button works correctly with routing filters

Starting URL: https://demo.playwright.dev/todomvc

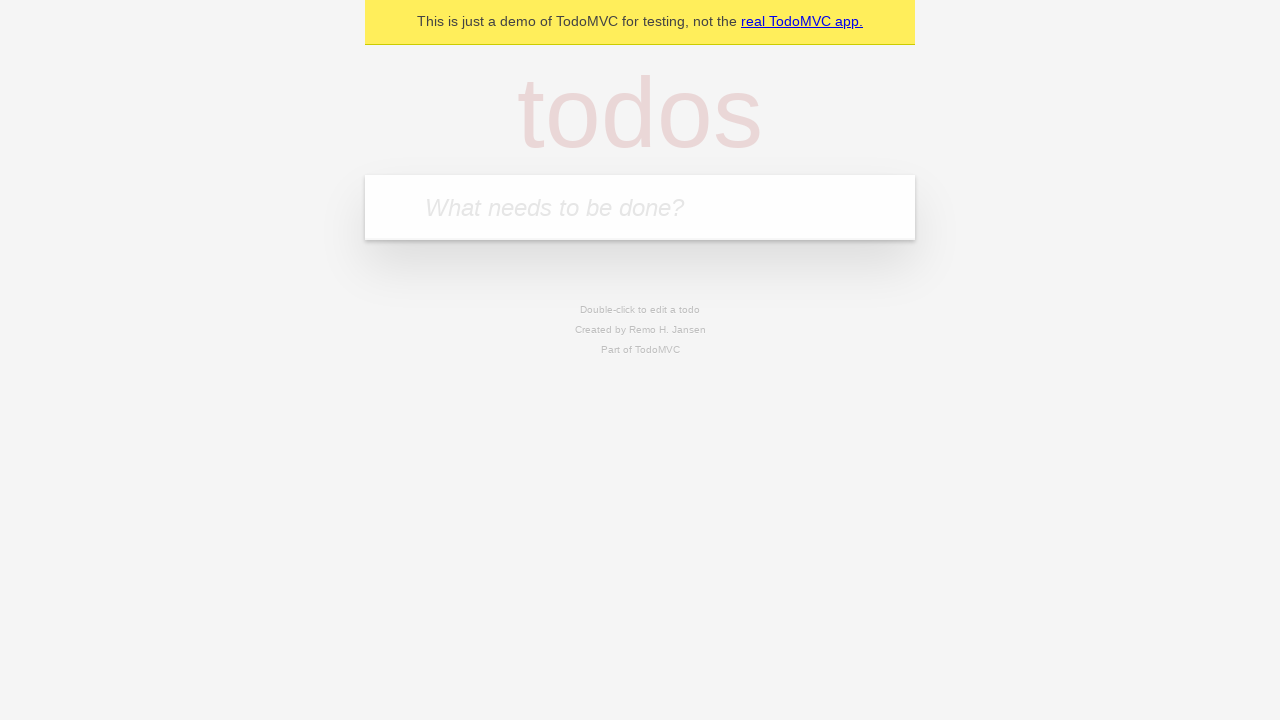

Filled todo input with 'buy some cheese' on internal:attr=[placeholder="What needs to be done?"i]
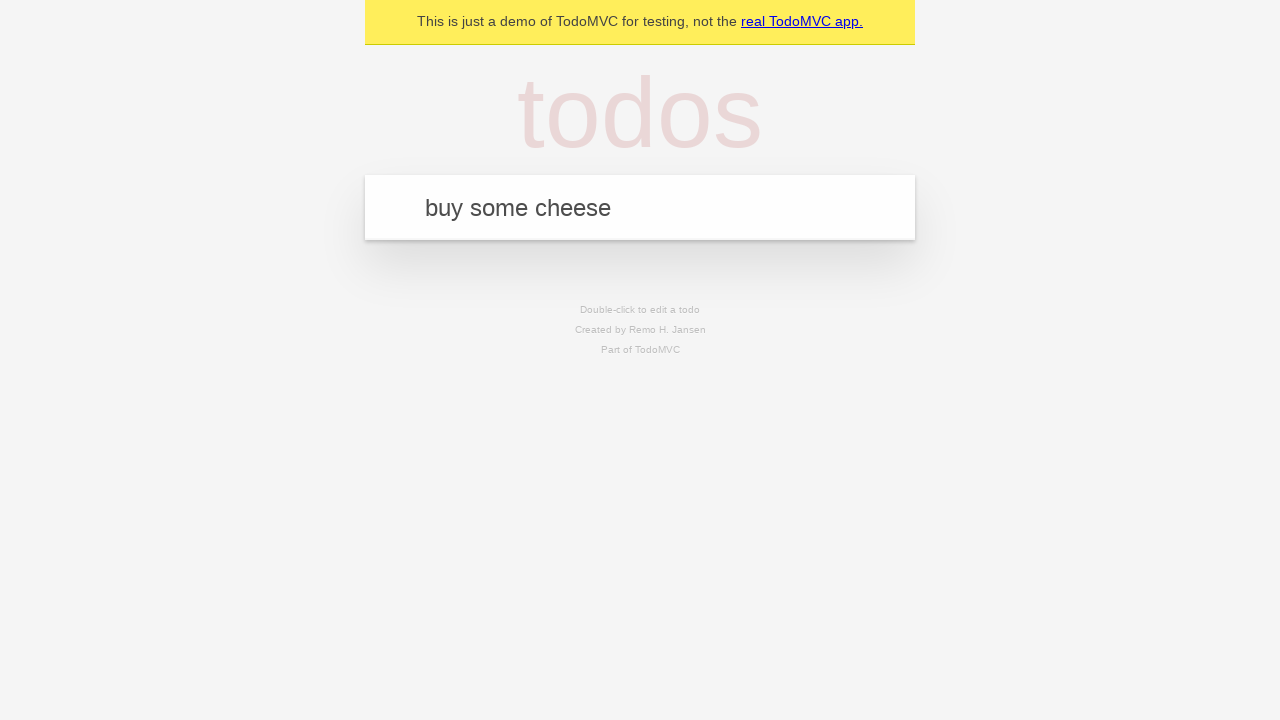

Pressed Enter to create first todo on internal:attr=[placeholder="What needs to be done?"i]
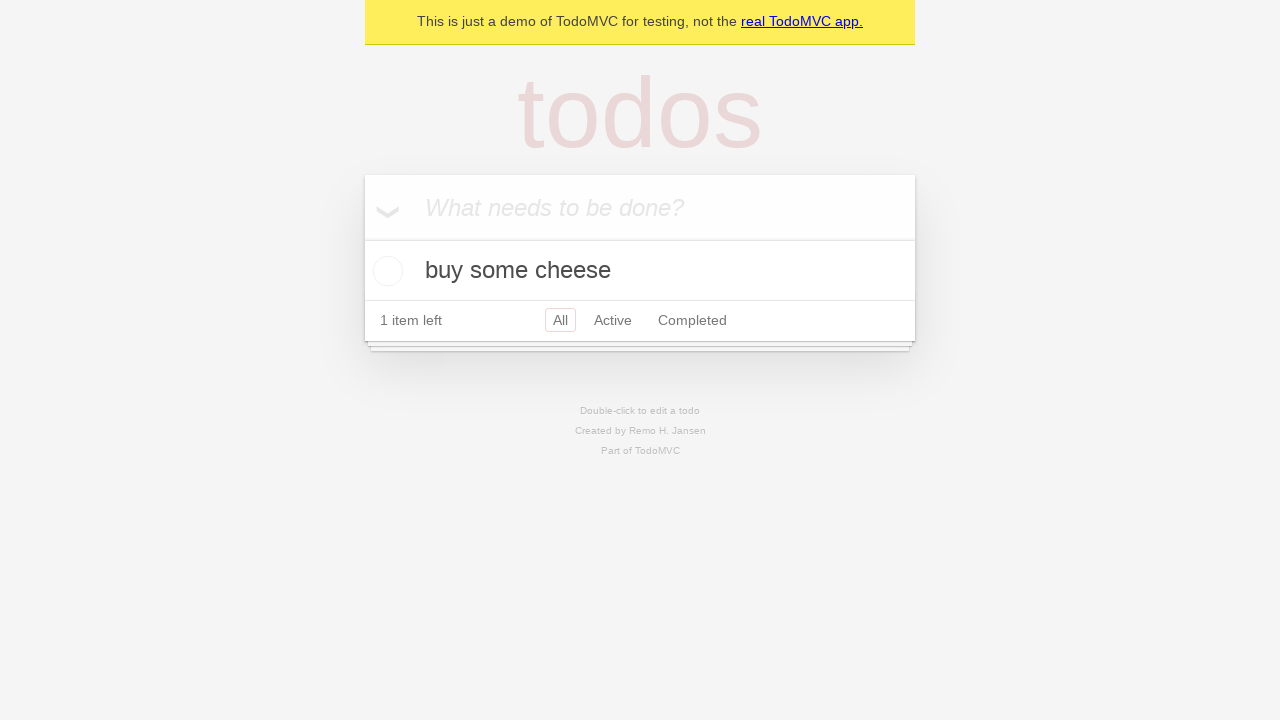

Filled todo input with 'feed the cat' on internal:attr=[placeholder="What needs to be done?"i]
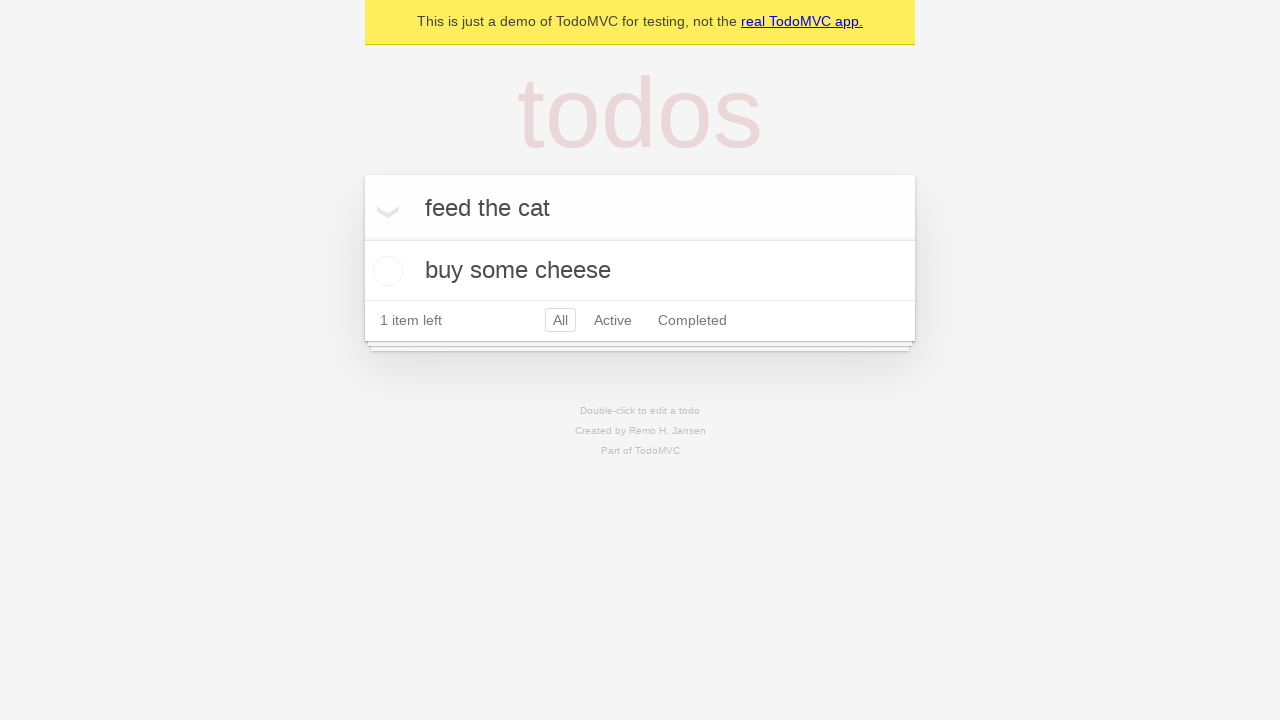

Pressed Enter to create second todo on internal:attr=[placeholder="What needs to be done?"i]
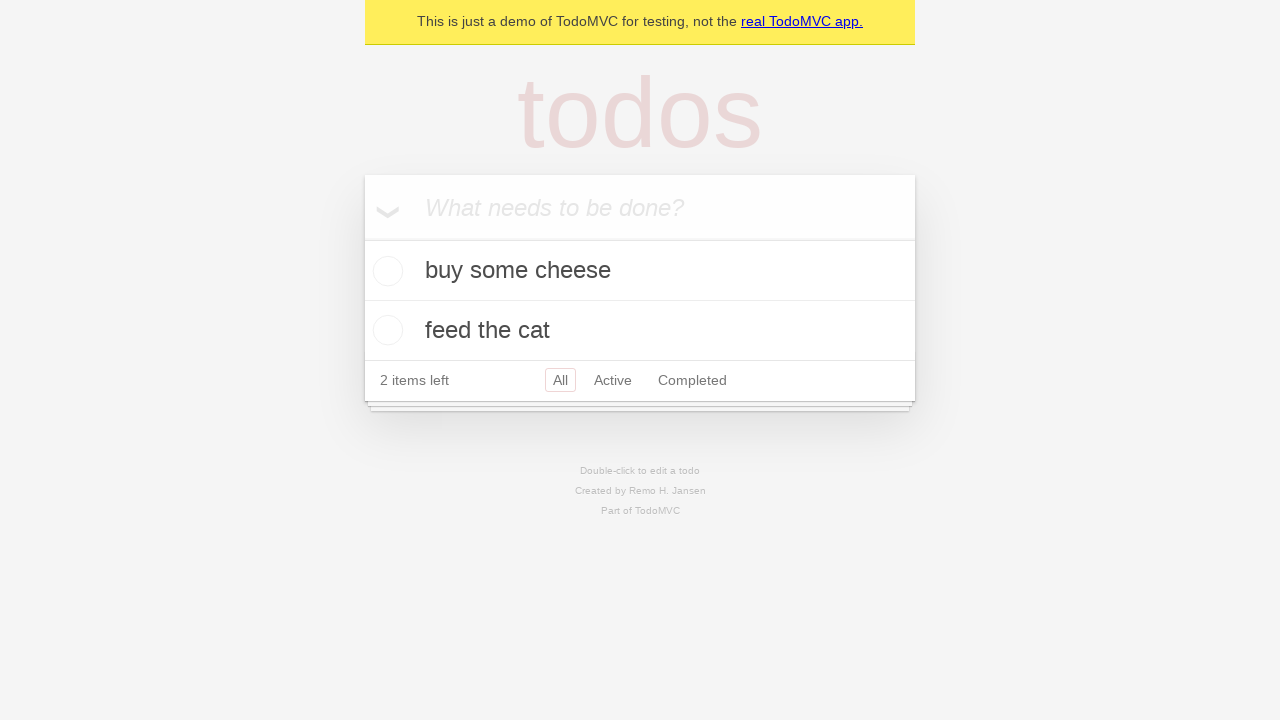

Filled todo input with 'book a doctors appointment' on internal:attr=[placeholder="What needs to be done?"i]
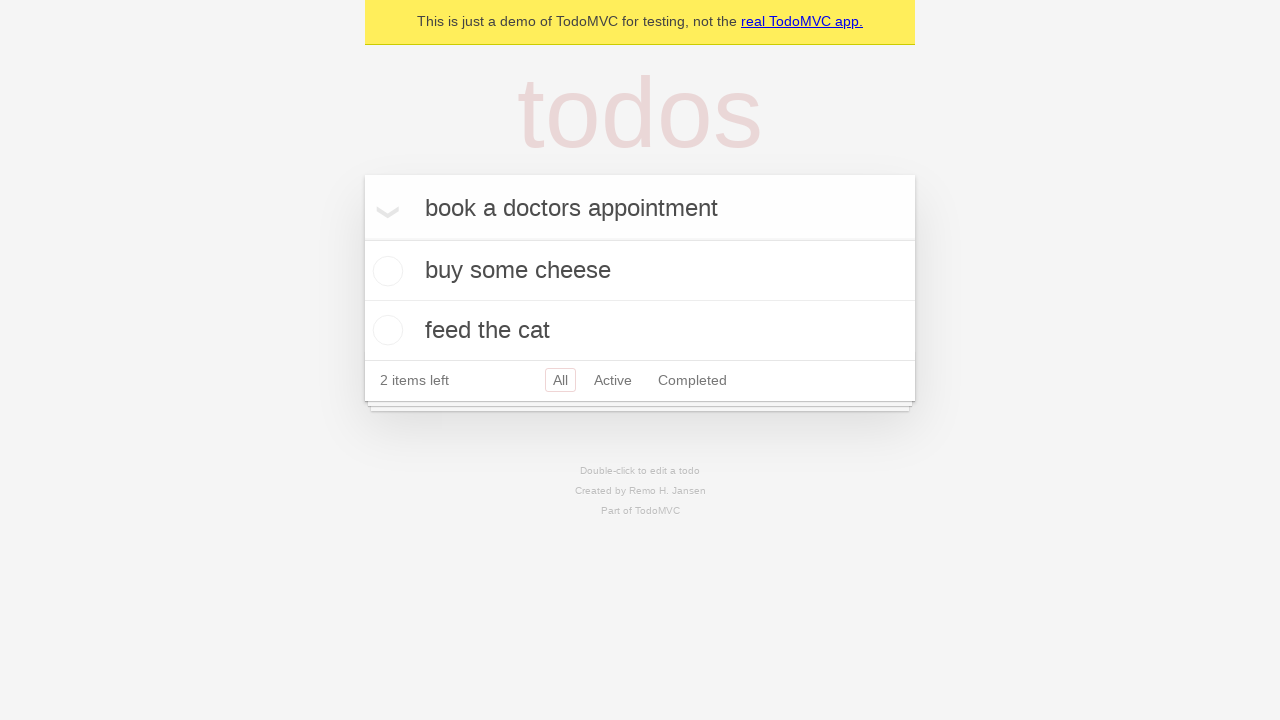

Pressed Enter to create third todo on internal:attr=[placeholder="What needs to be done?"i]
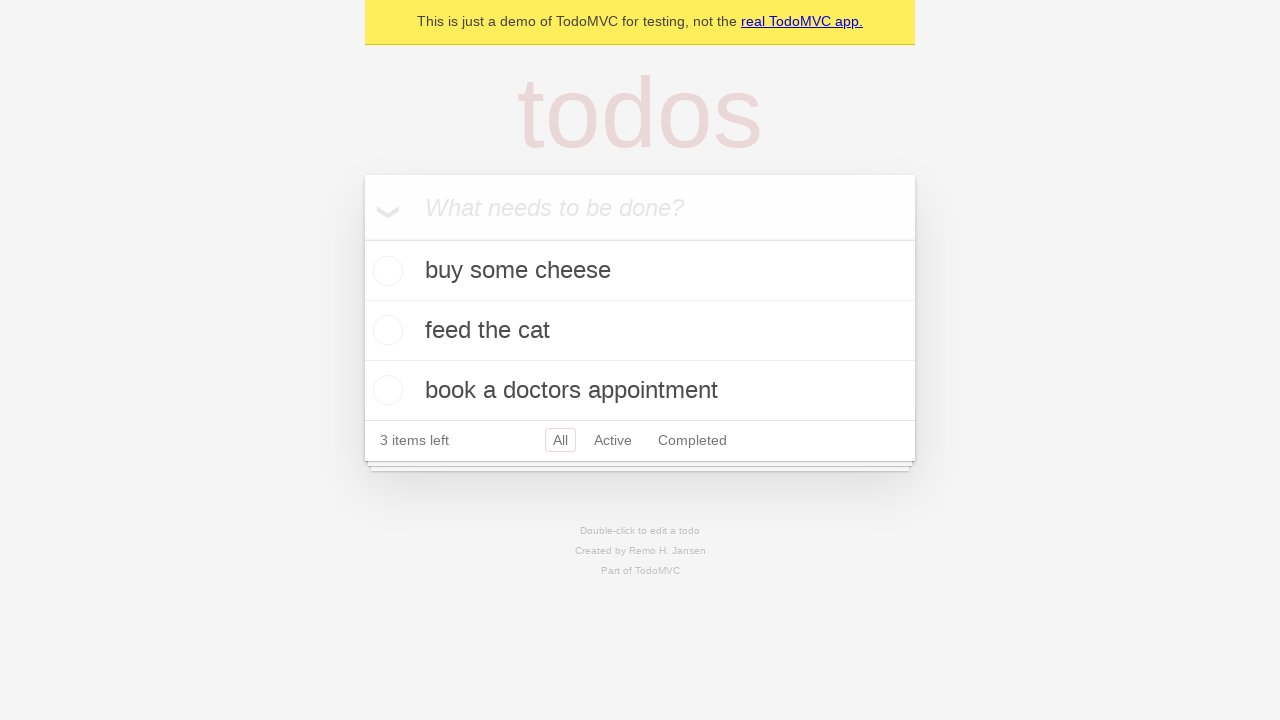

Waited for all three todo items to load
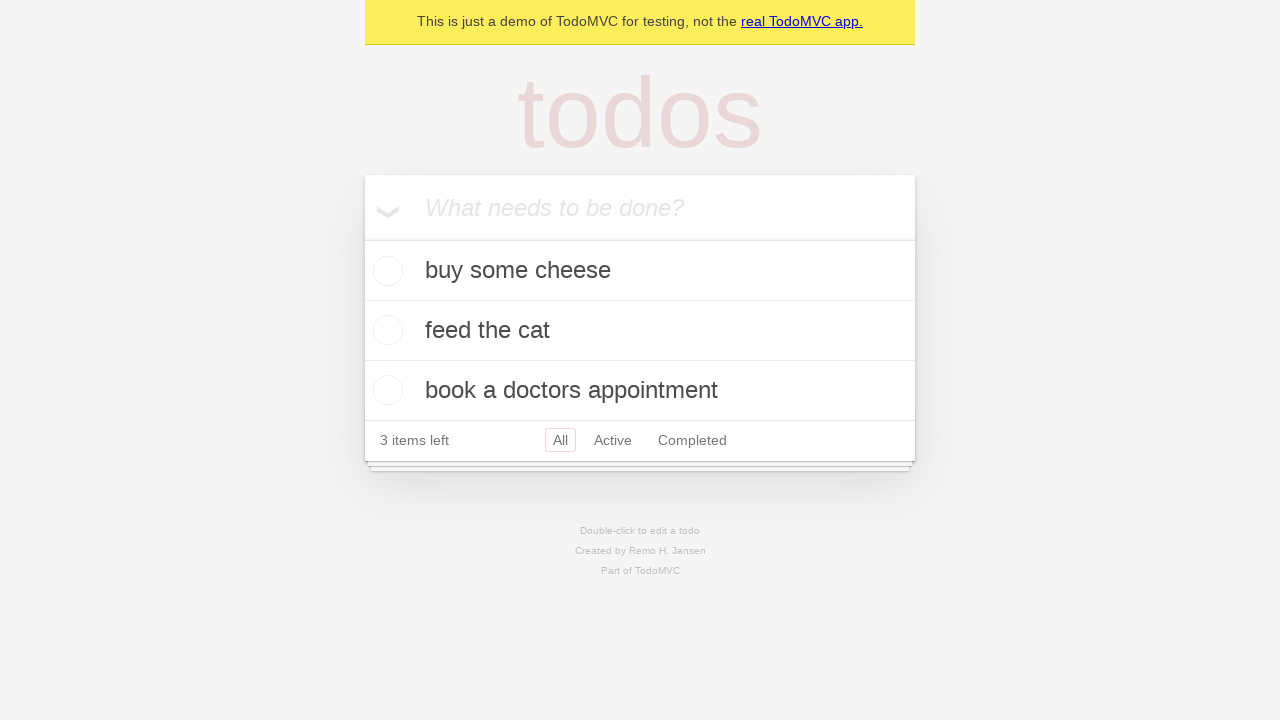

Checked the second todo item as completed at (385, 330) on internal:testid=[data-testid="todo-item"s] >> nth=1 >> internal:role=checkbox
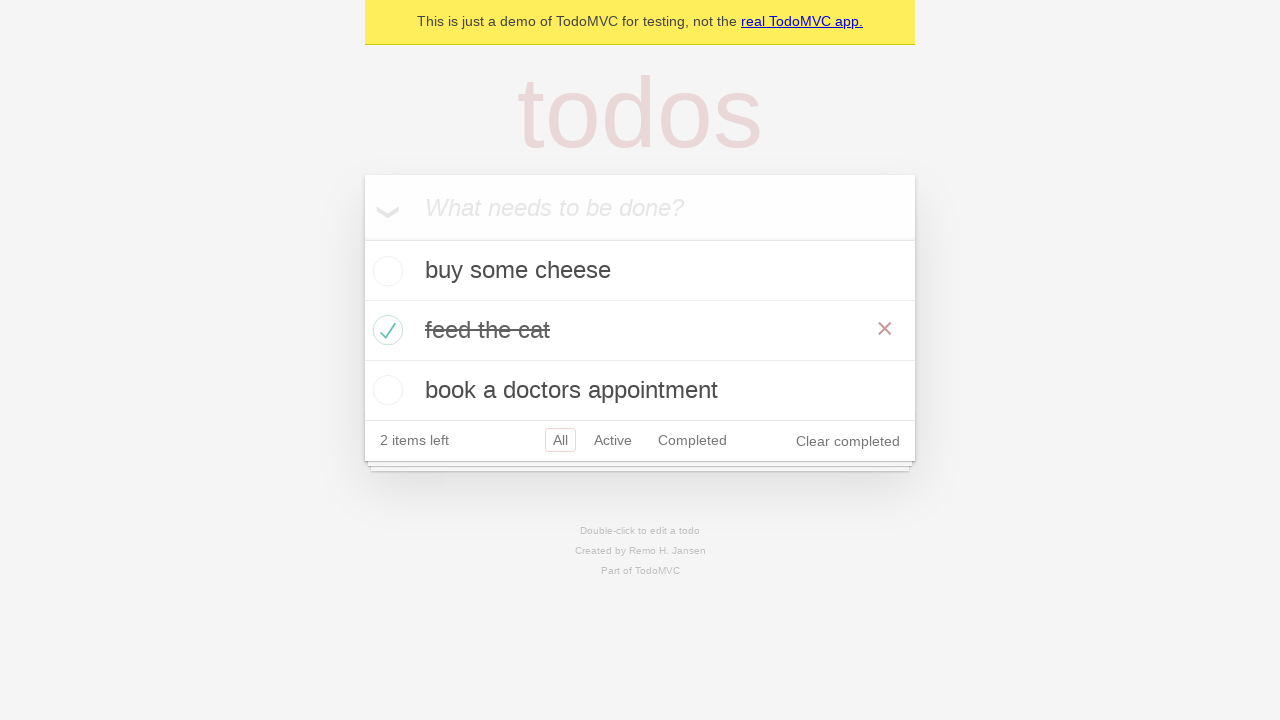

Clicked 'All' filter link at (560, 440) on internal:role=link[name="All"i]
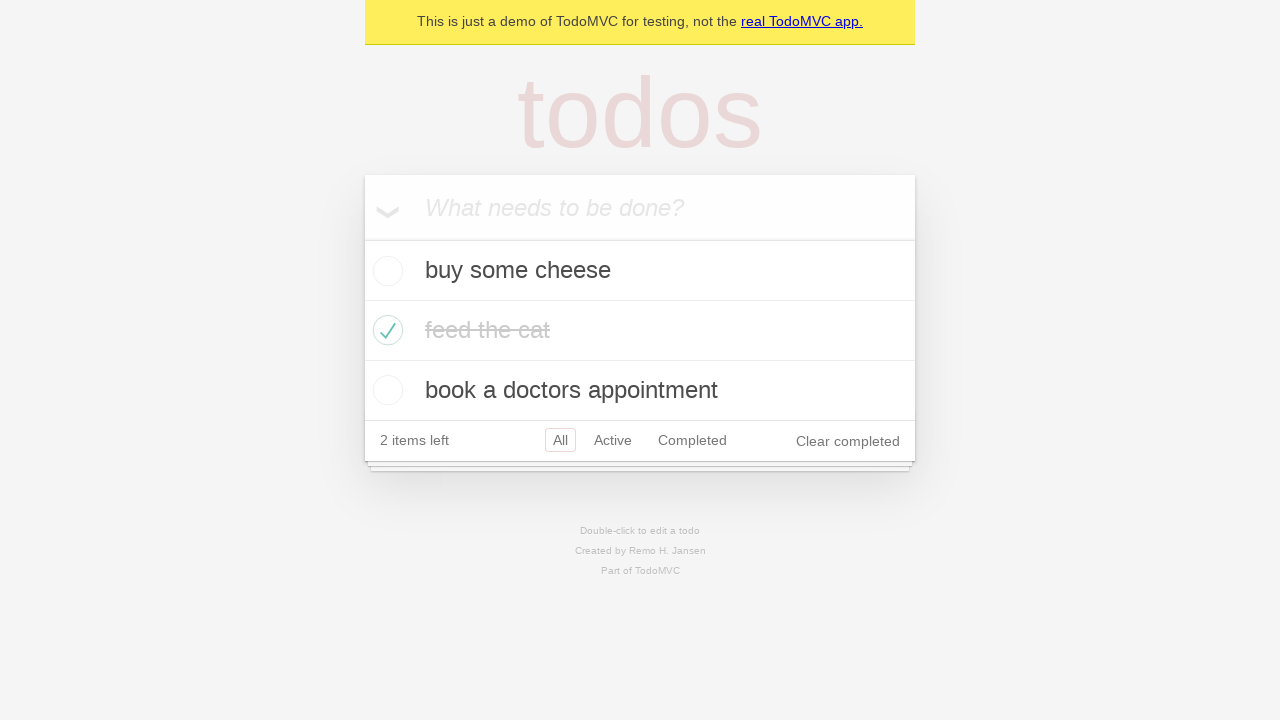

Clicked 'Active' filter link at (613, 440) on internal:role=link[name="Active"i]
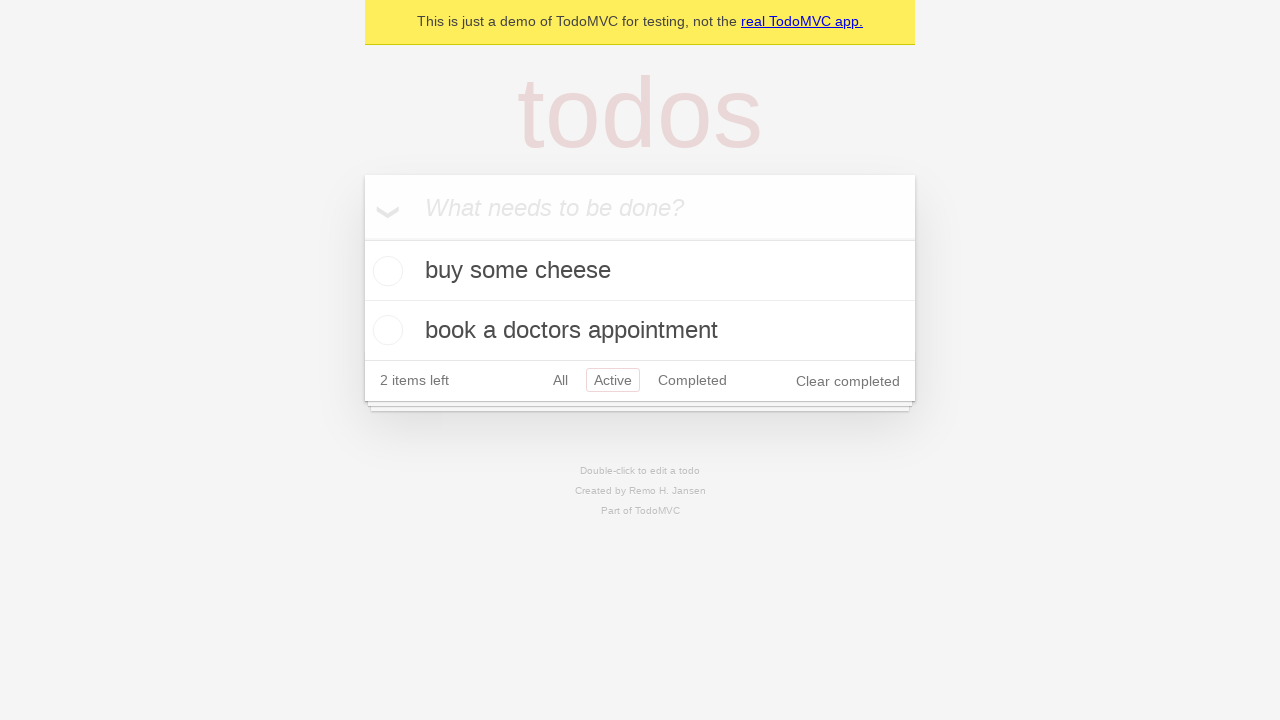

Clicked 'Completed' filter link at (692, 380) on internal:role=link[name="Completed"i]
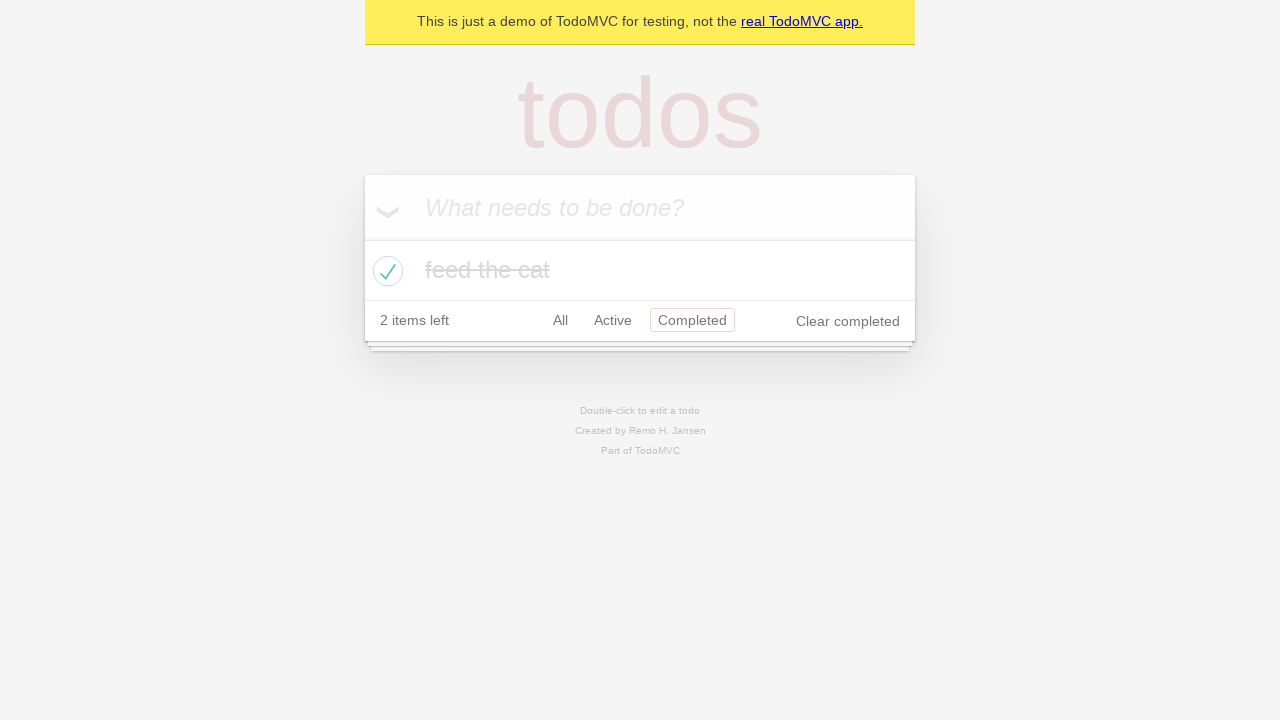

Navigated back from Completed filter to Active filter
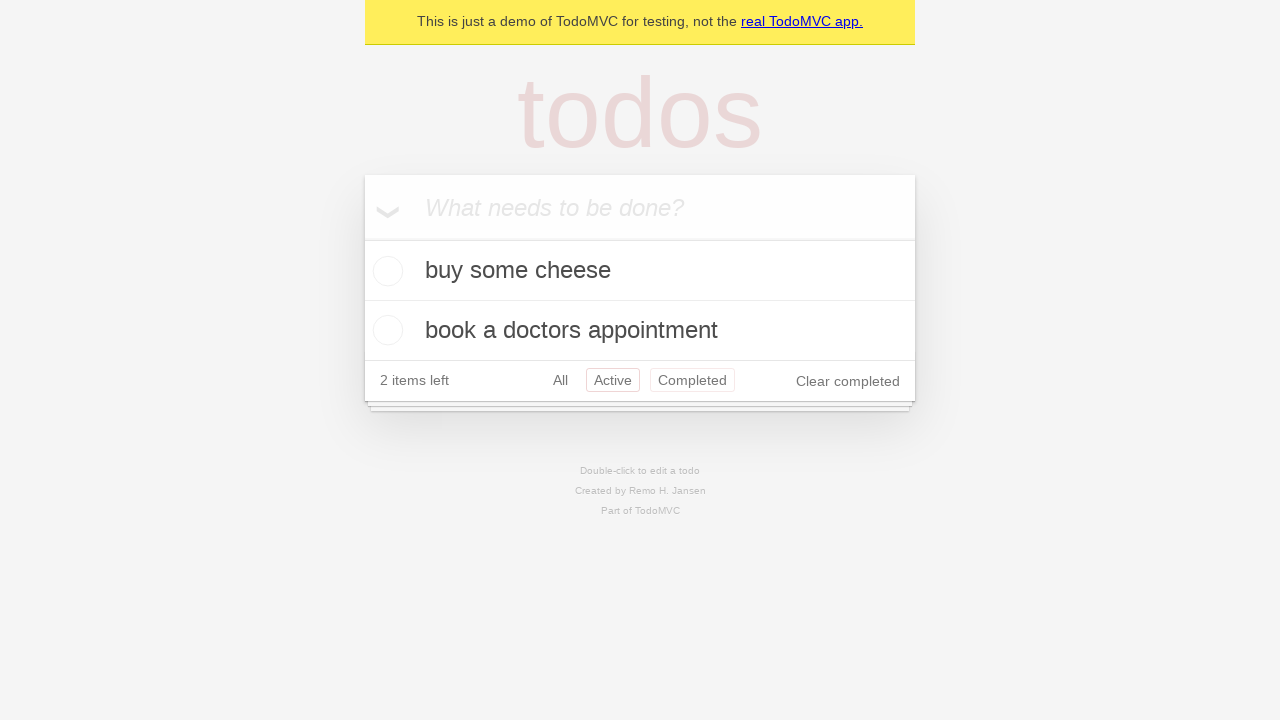

Navigated back from Active filter to All filter
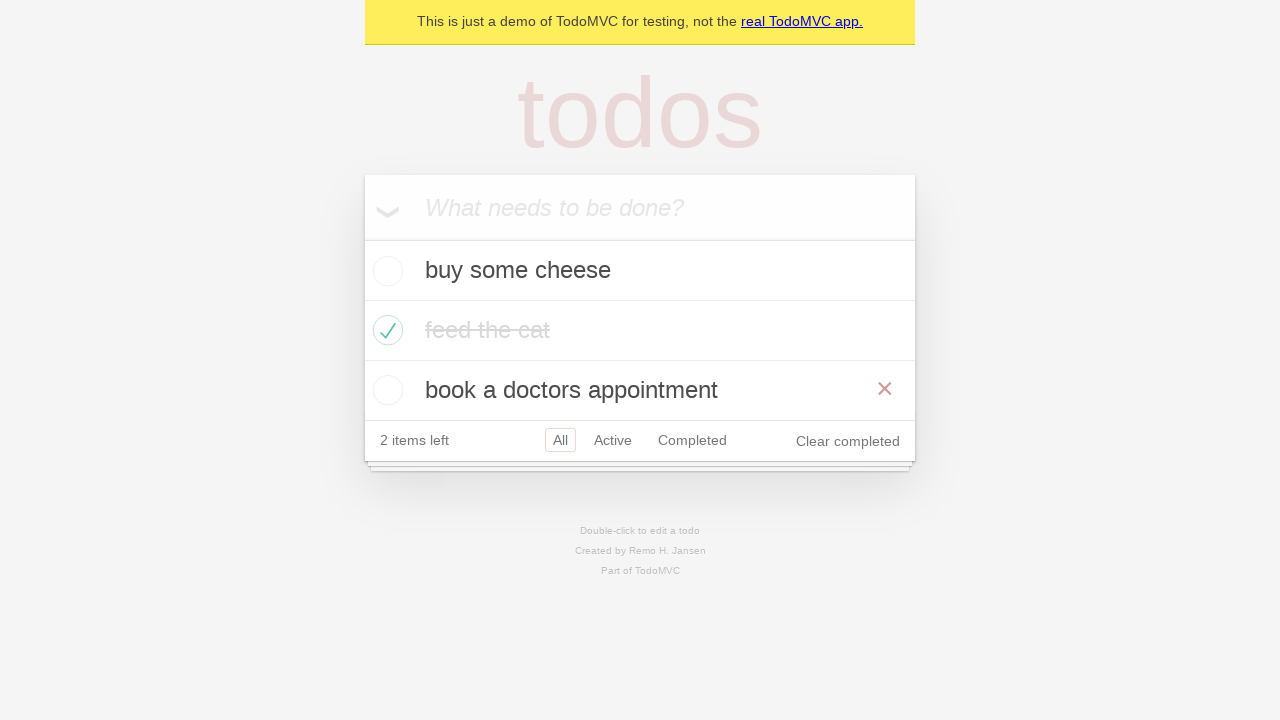

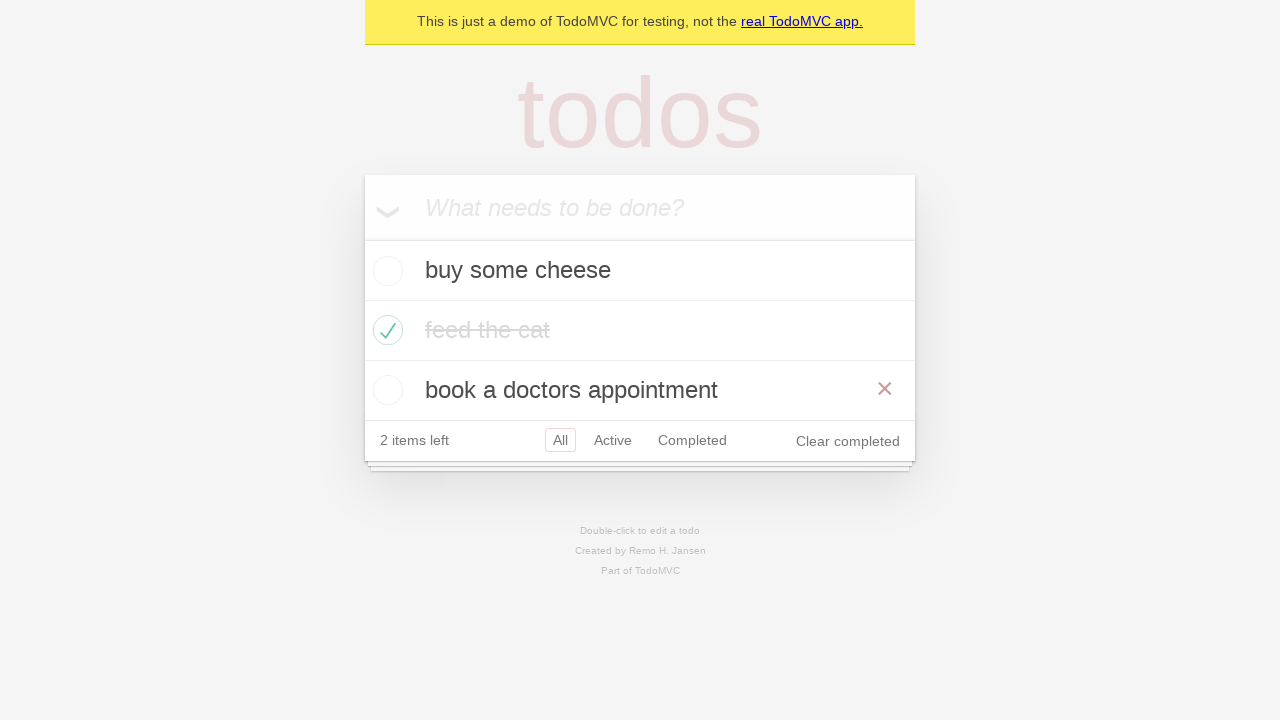